Tests the search functionality on selleckchem.com by entering a drug name in the search field and submitting the form

Starting URL: http://www.selleckchem.com/

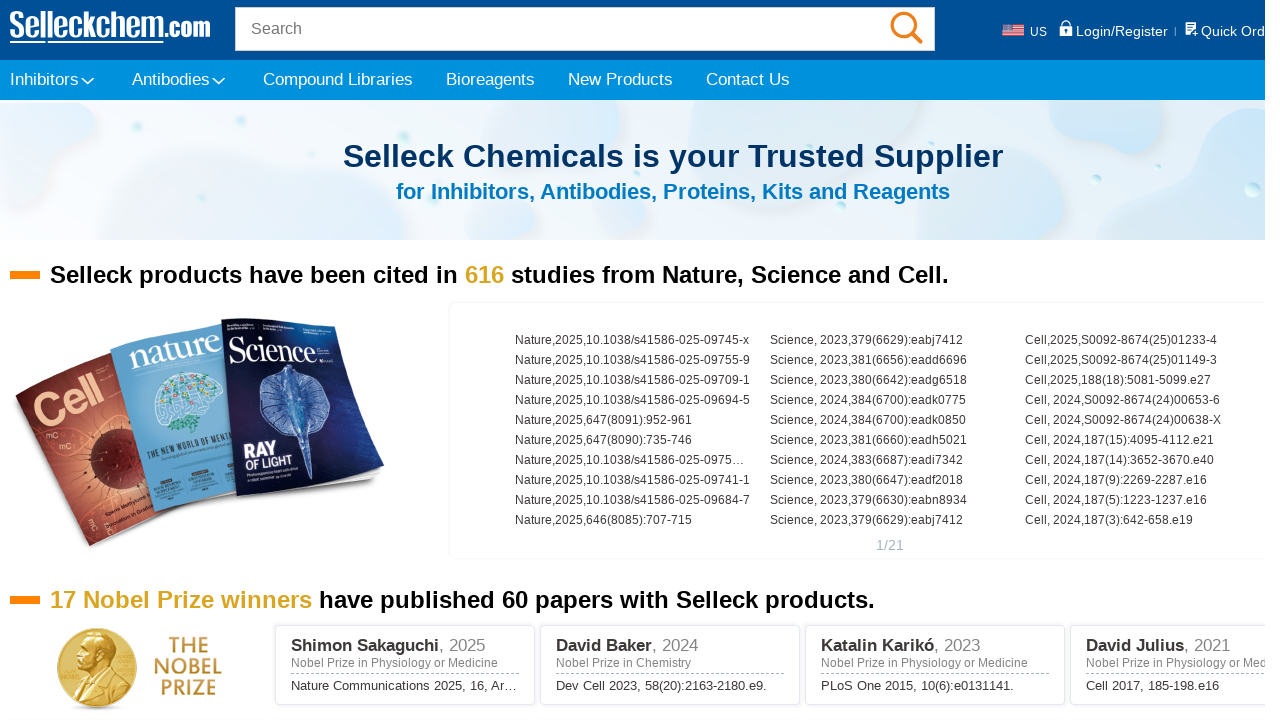

Filled search field with drug name 'sorafenib' on #searchParam
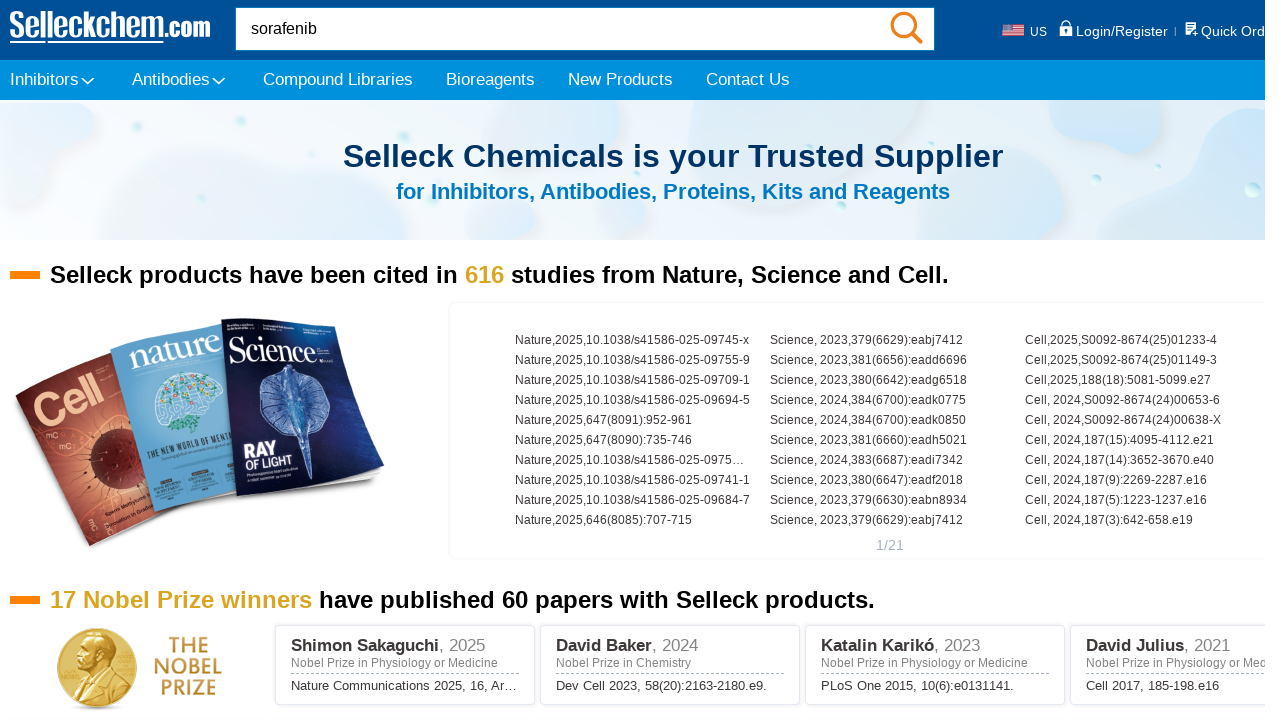

Submitted search form by pressing Enter on .search
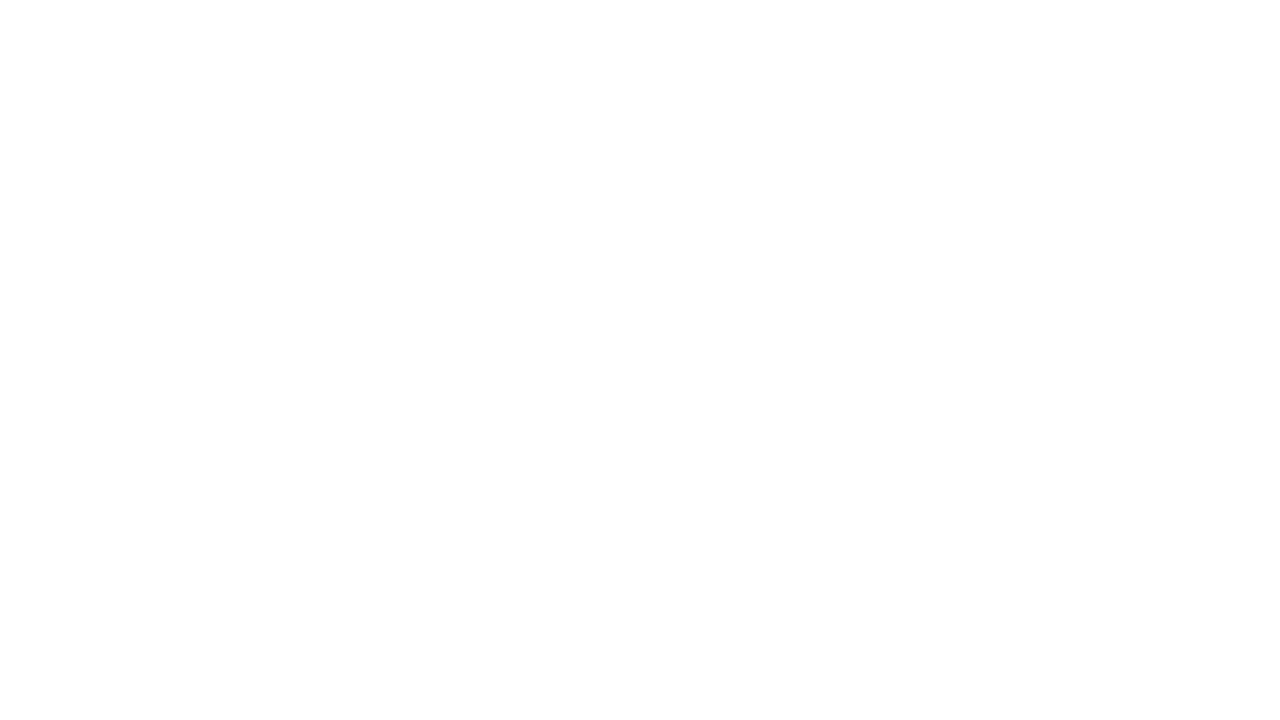

Waited 2000ms for search results page to load
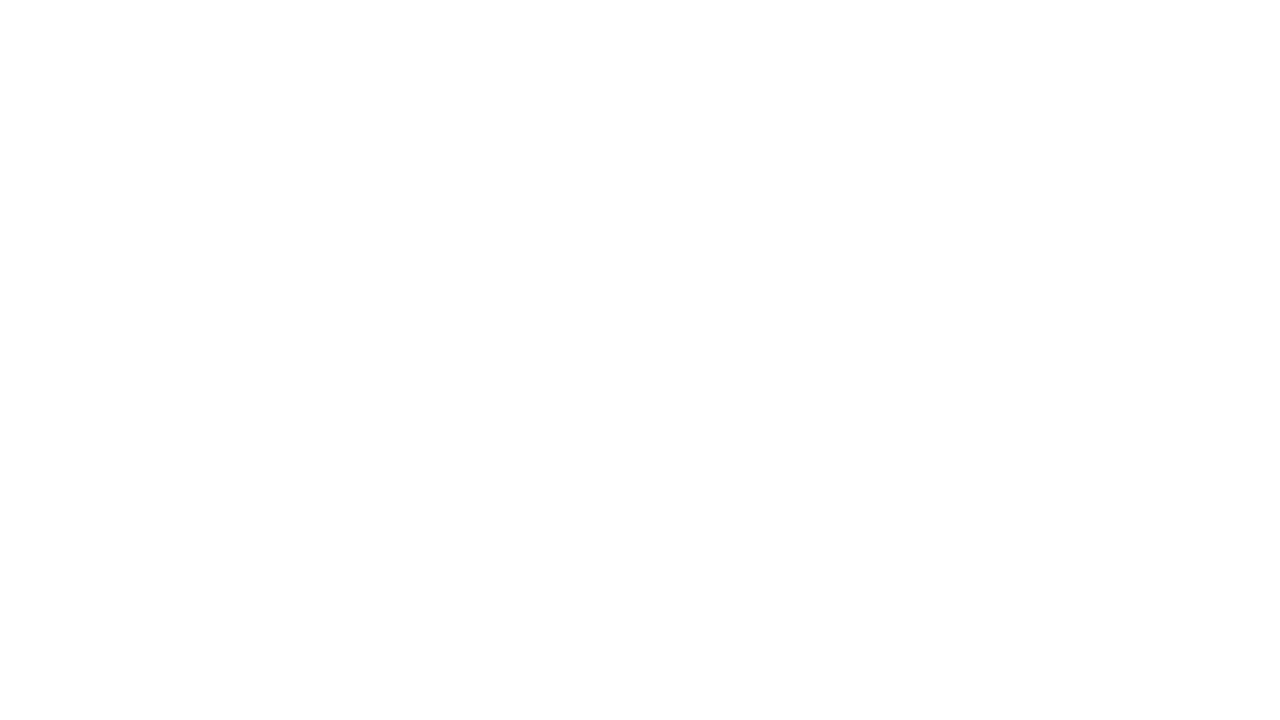

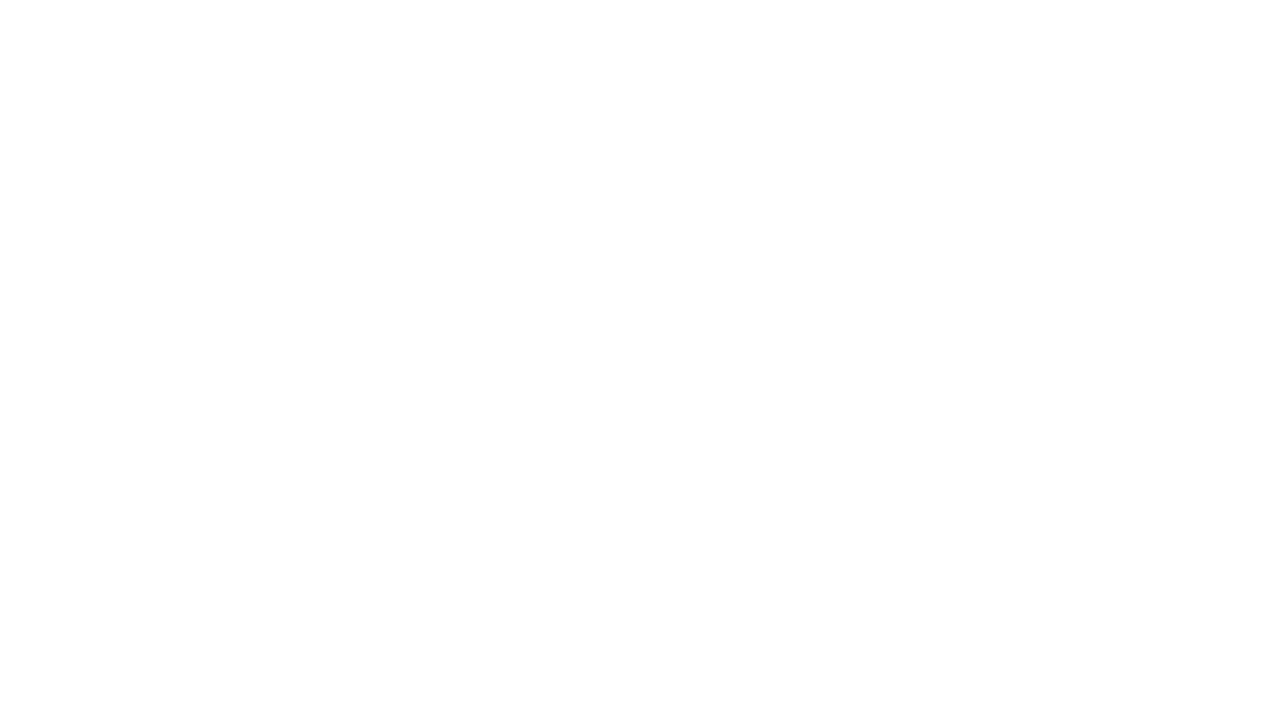